Tests checkbox toggle functionality by clicking a checkbox to select it, verifying it's selected, then clicking again to deselect it and verifying it's unselected.

Starting URL: http://the-internet.herokuapp.com/checkboxes

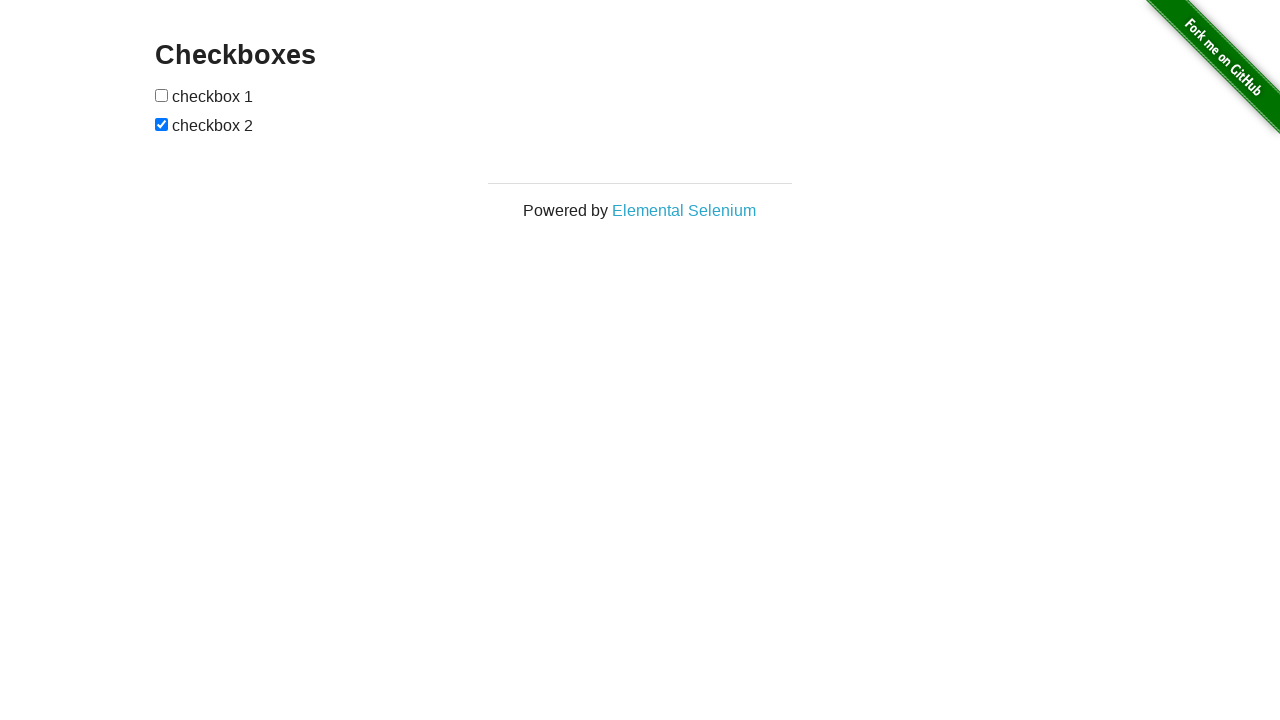

Clicked checkbox to select it at (162, 95) on [type=checkbox]
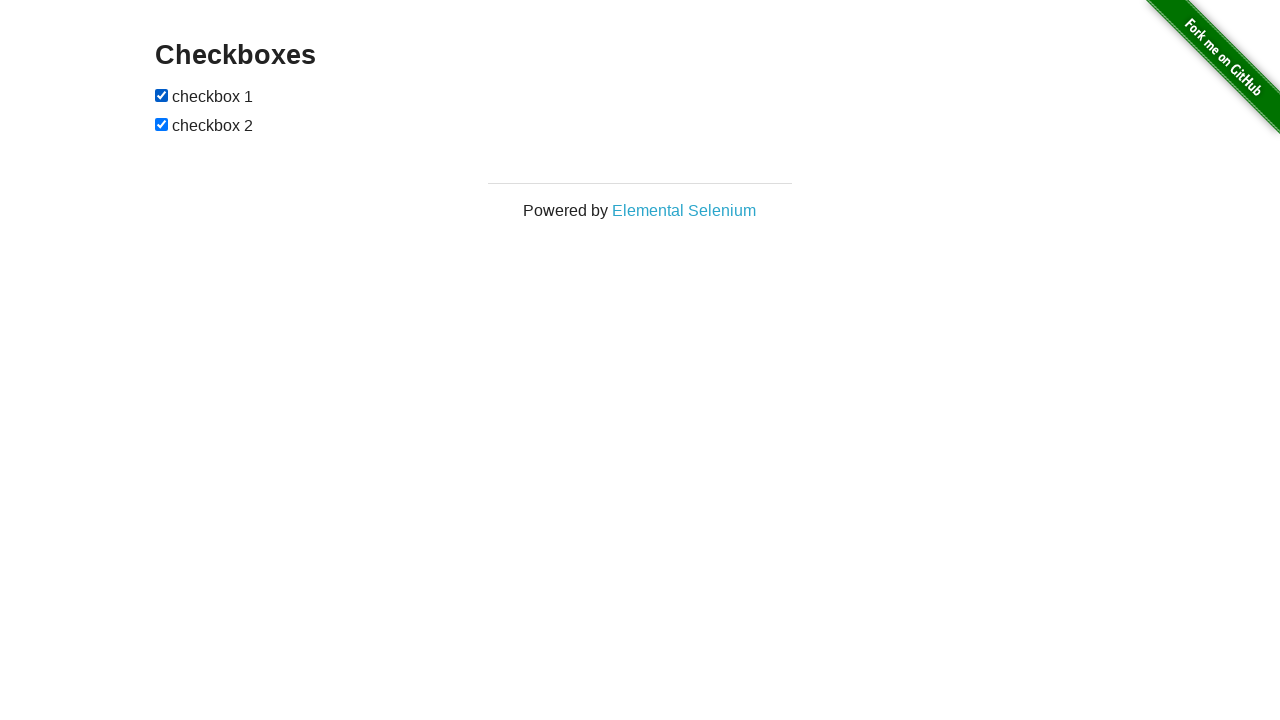

Located first checkbox element
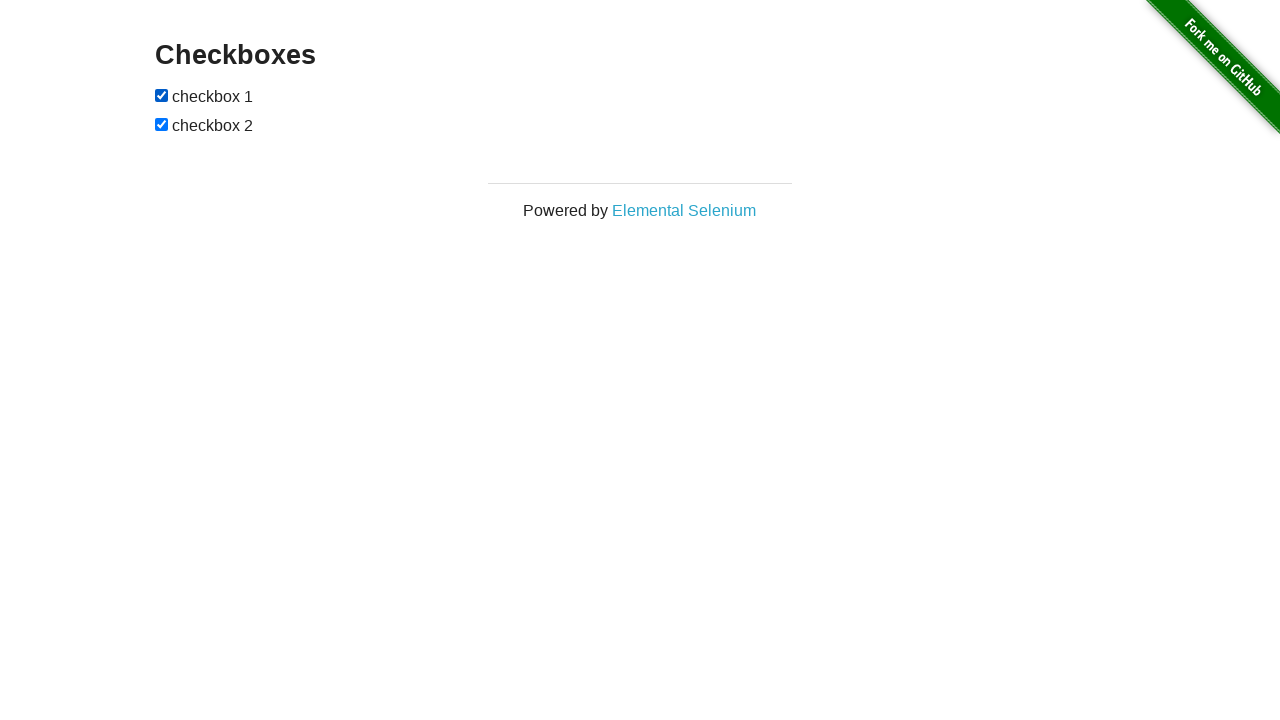

Verified checkbox is selected
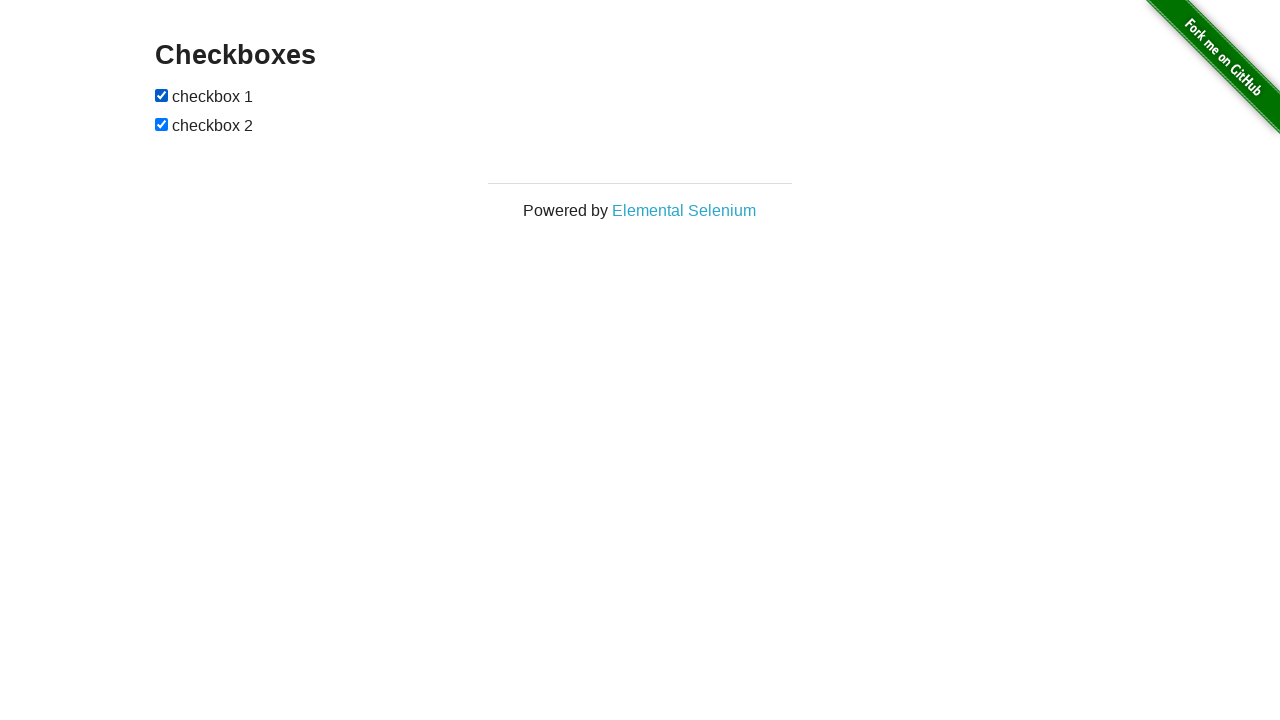

Clicked checkbox to deselect it at (162, 95) on [type=checkbox]
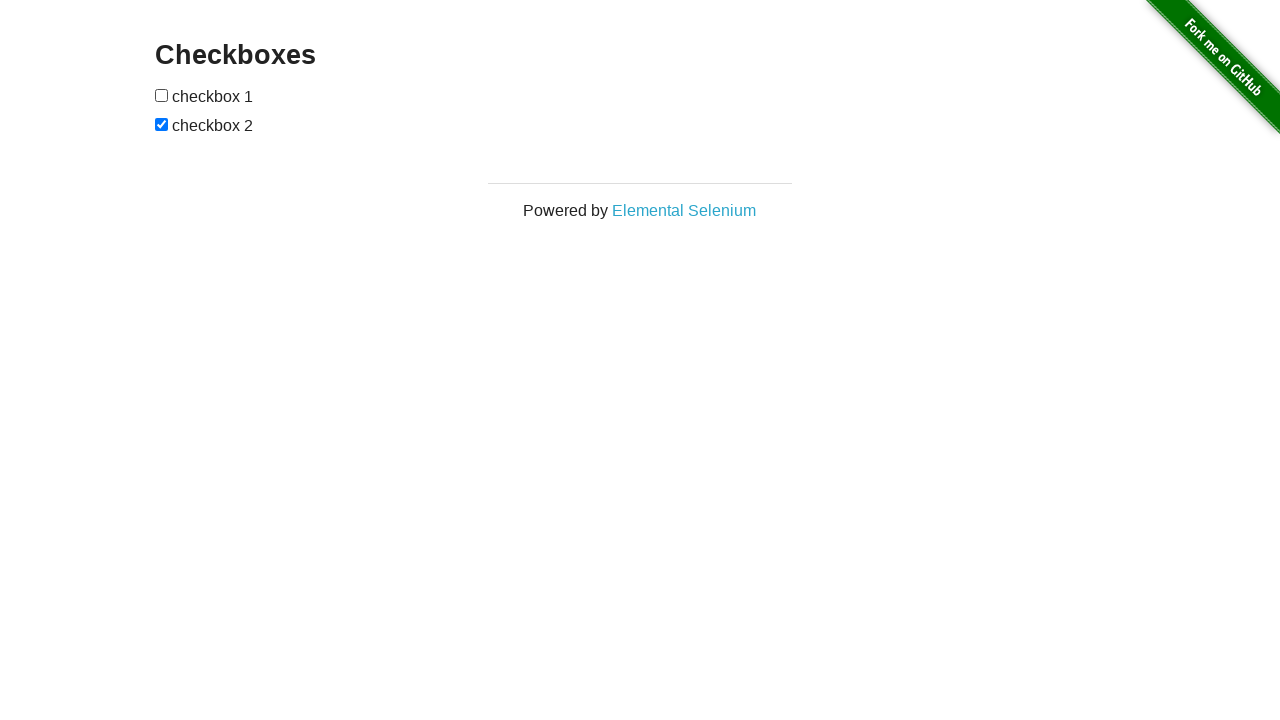

Verified checkbox is deselected
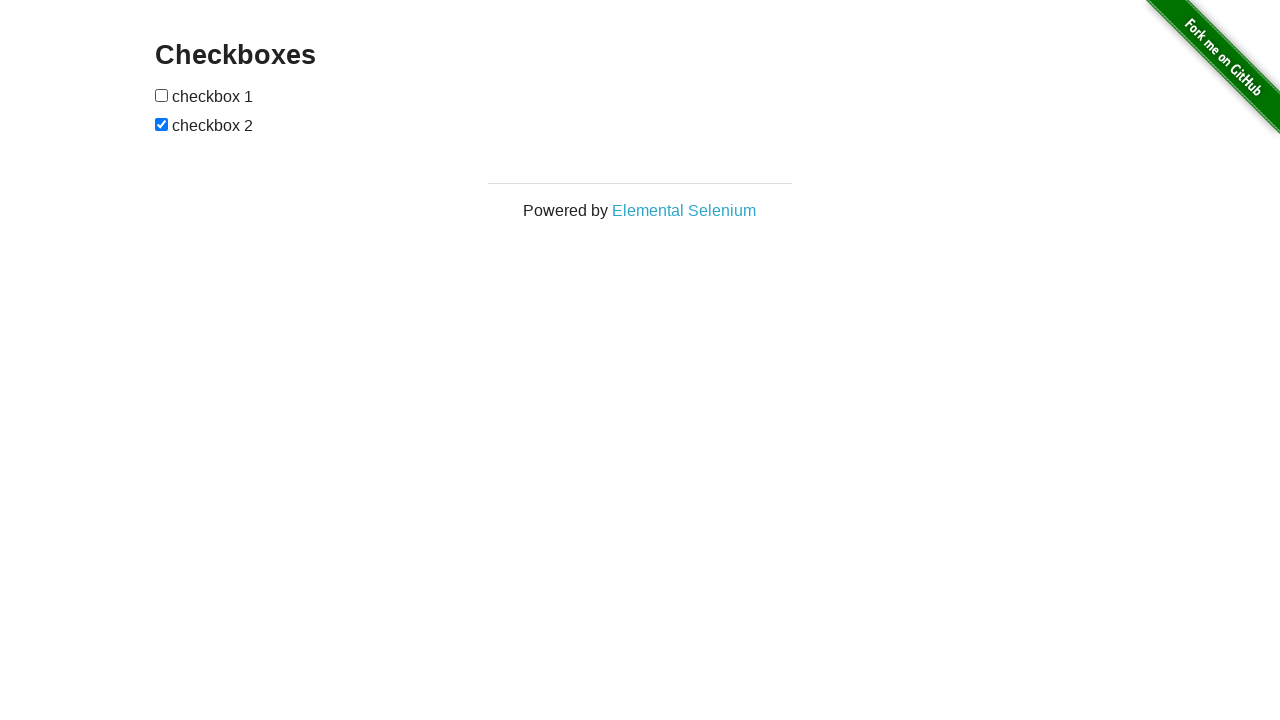

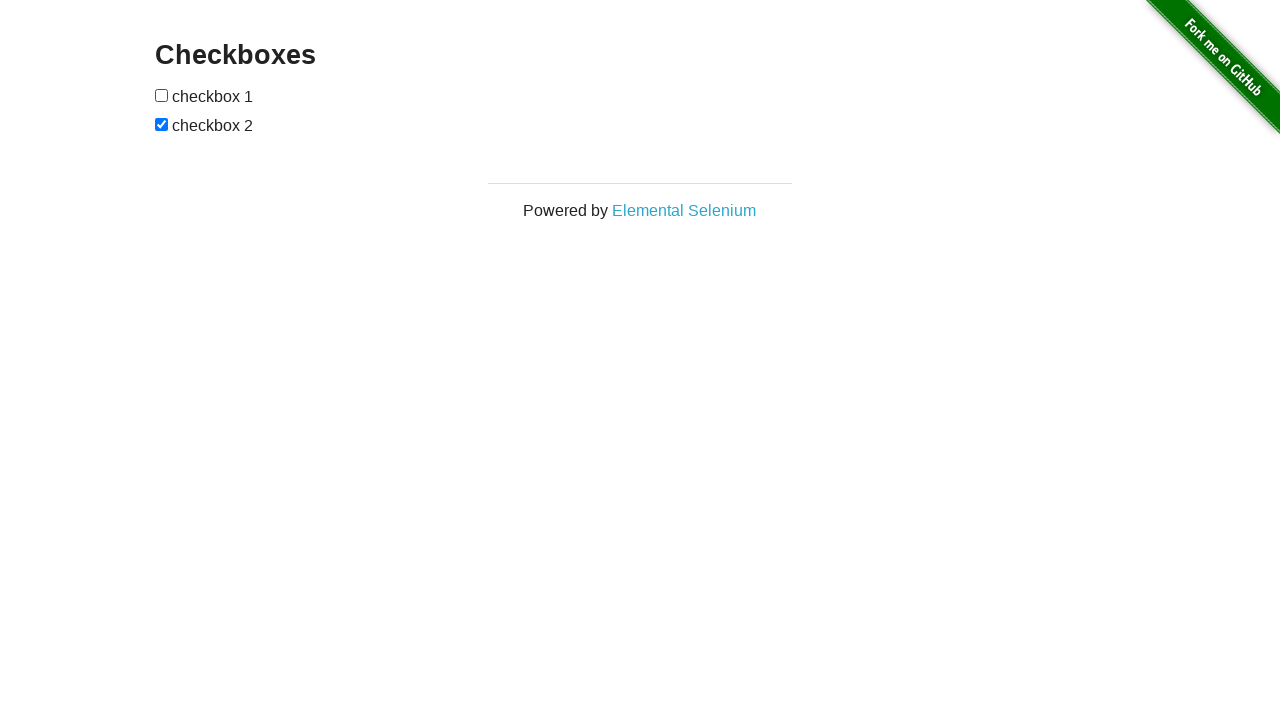